Navigates to Selenium HQ website and clicks on the download link for IE driver

Starting URL: https://www.seleniumhq.org/

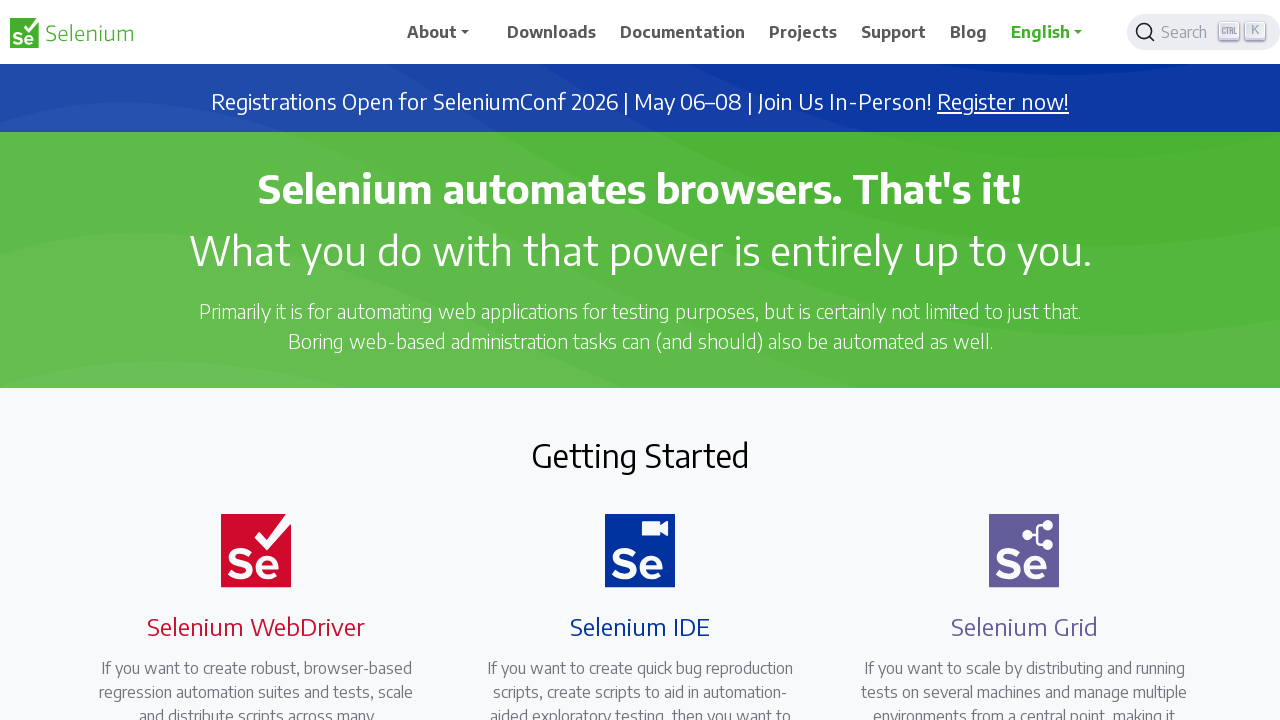

Navigated to Selenium HQ website
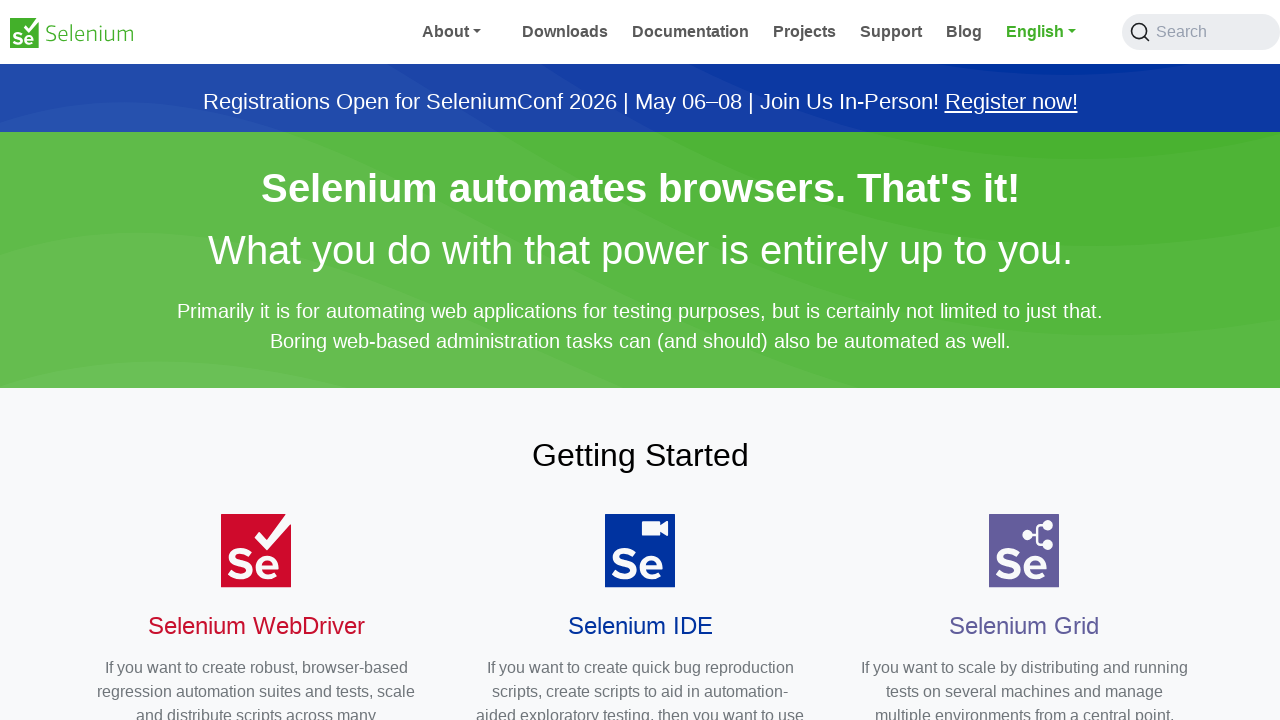

Clicked on download link for IE driver at (552, 32) on a:has-text('Download')
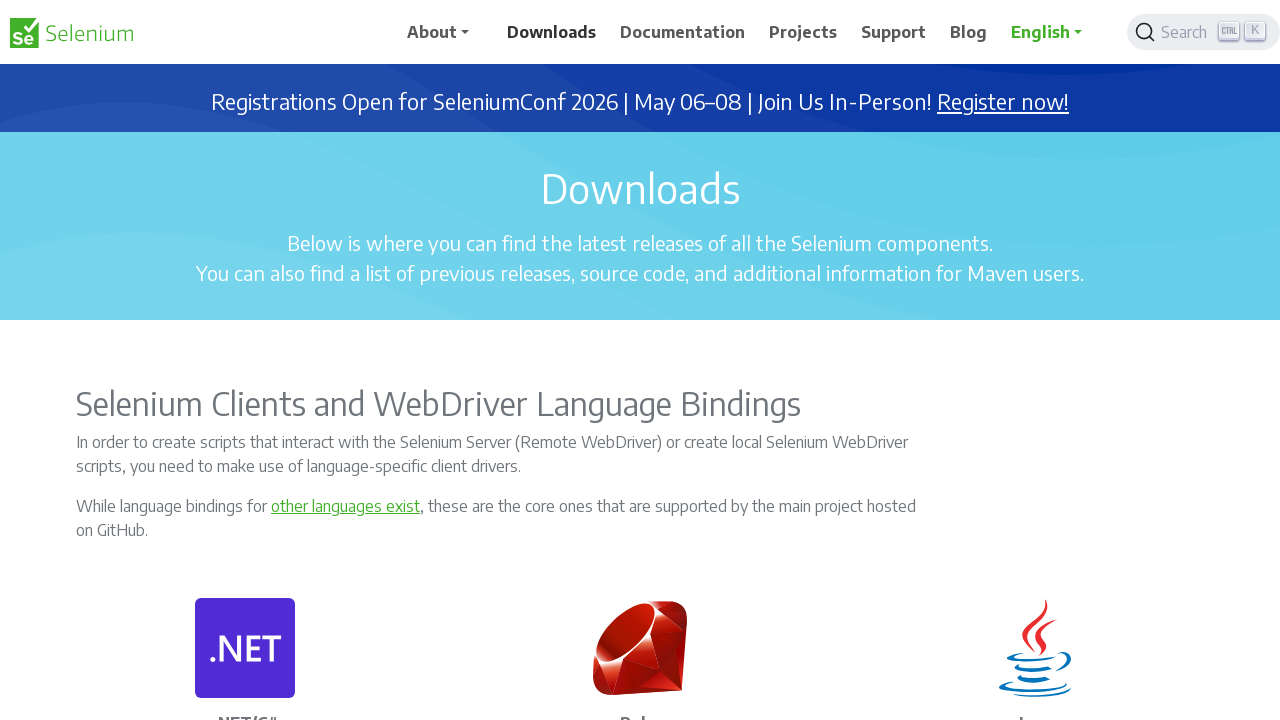

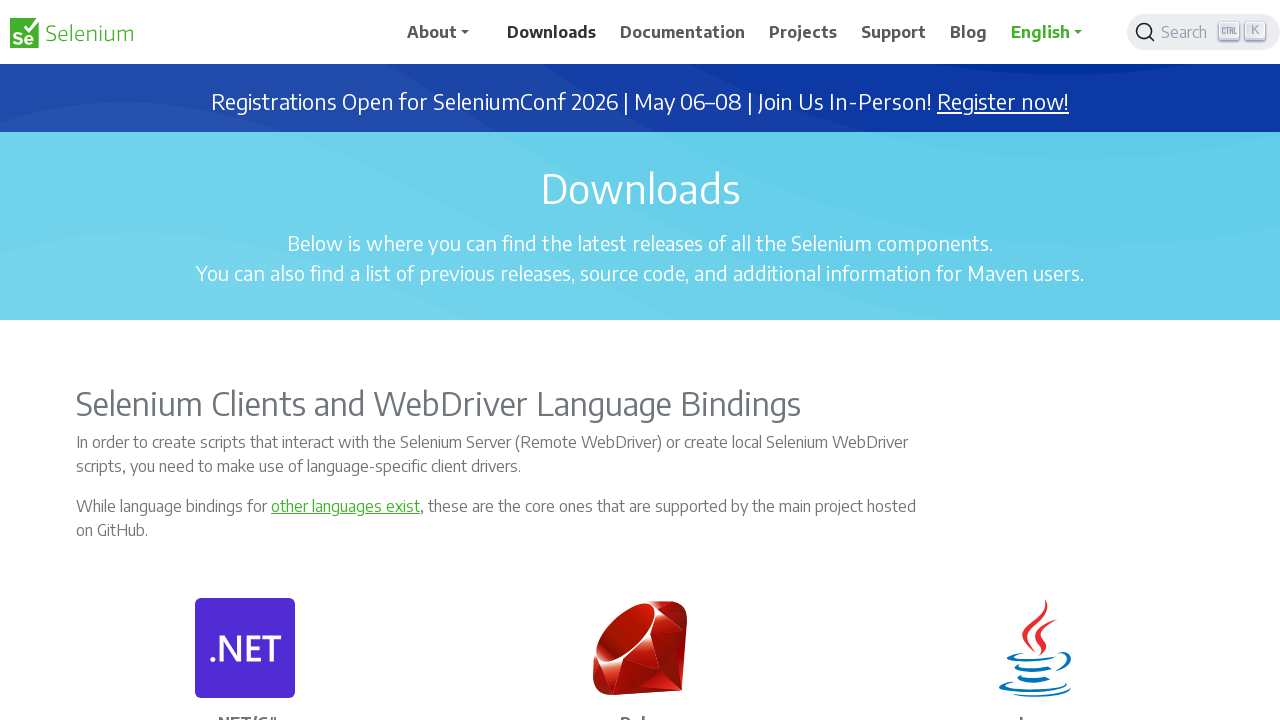